Tests different types of mouse clicks (double click, right click, and regular click) on buttons and verifies that the appropriate messages appear

Starting URL: https://demoqa.com/buttons

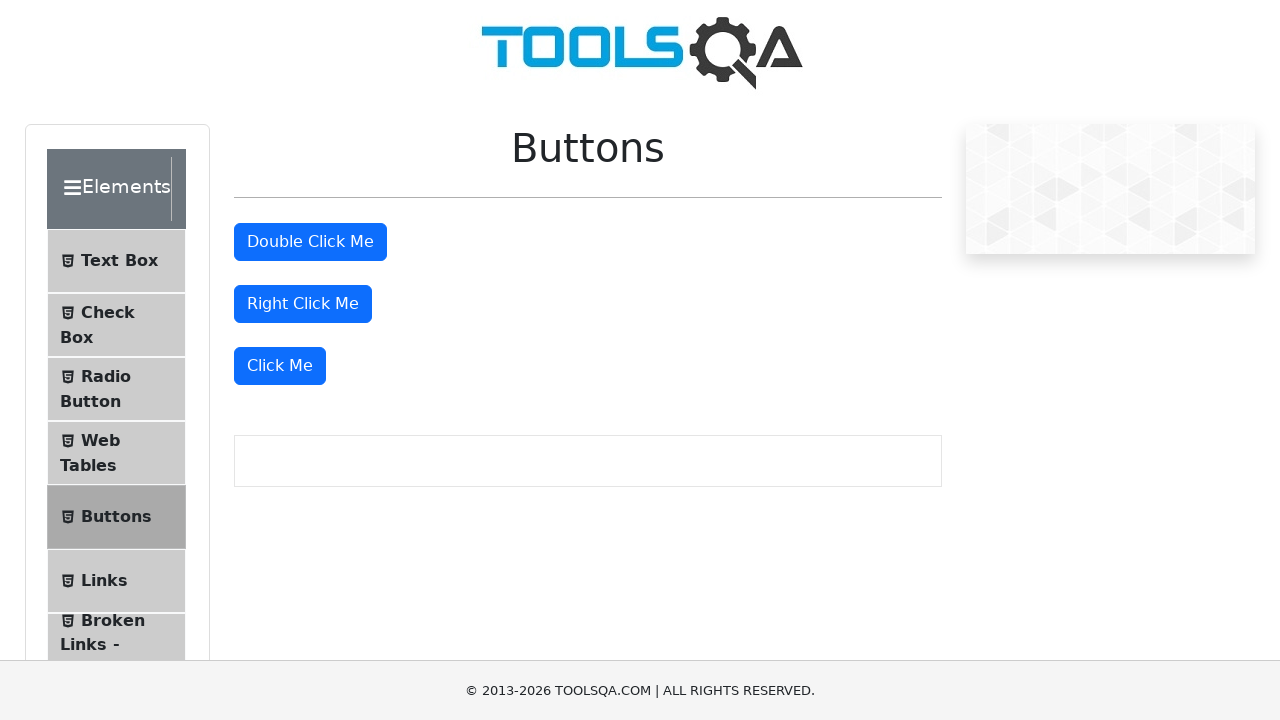

Located Double Click Me button
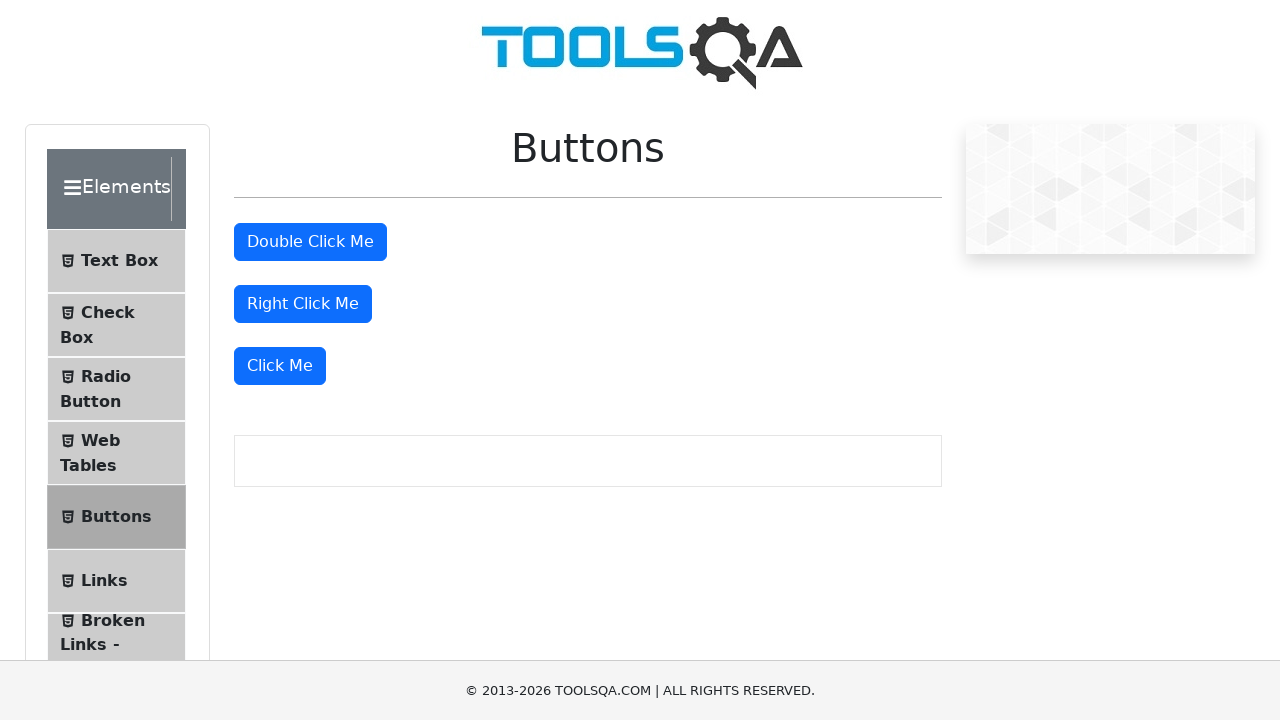

Located Right Click Me button
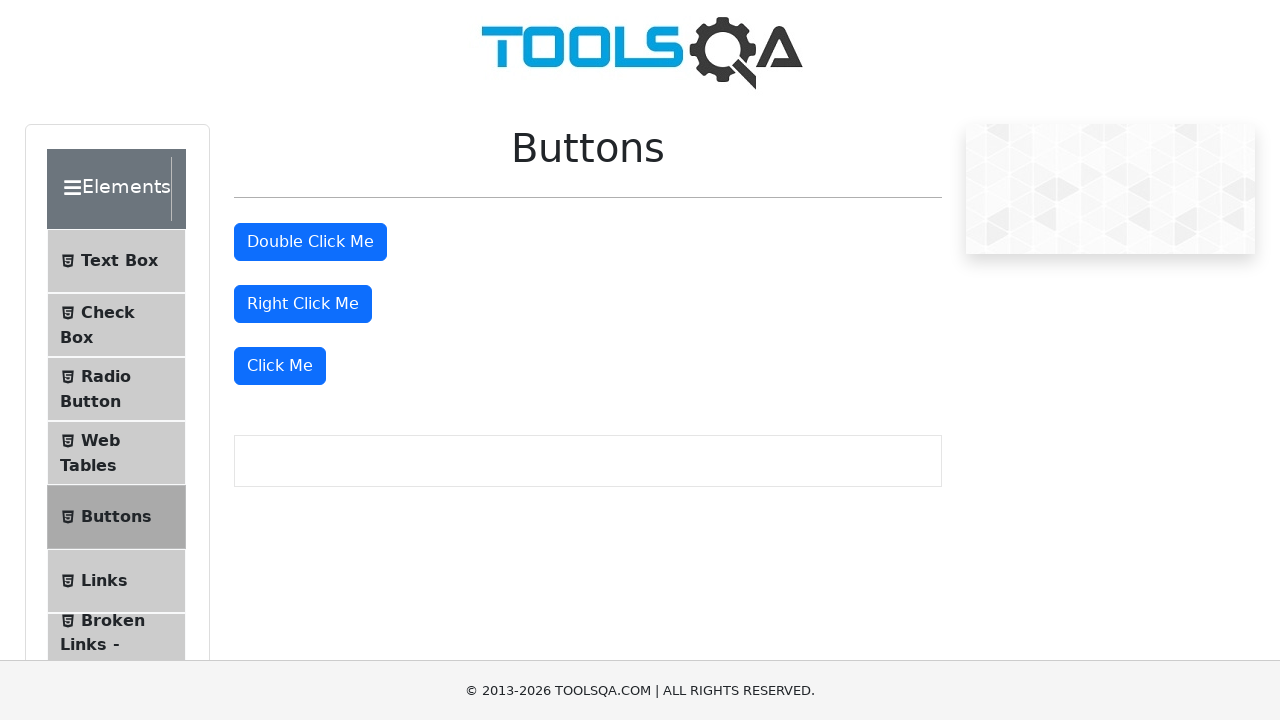

Located Click Me button
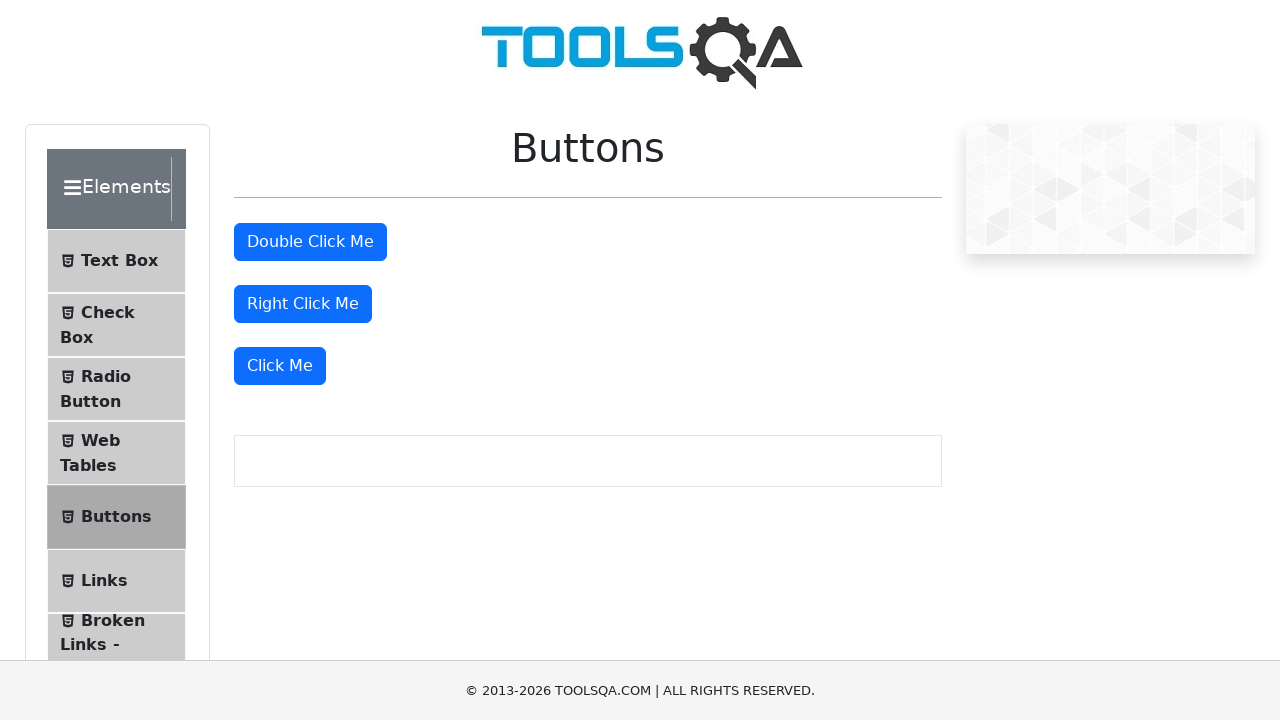

Performed double click on Double Click Me button at (310, 242) on xpath=//button[text()='Double Click Me']
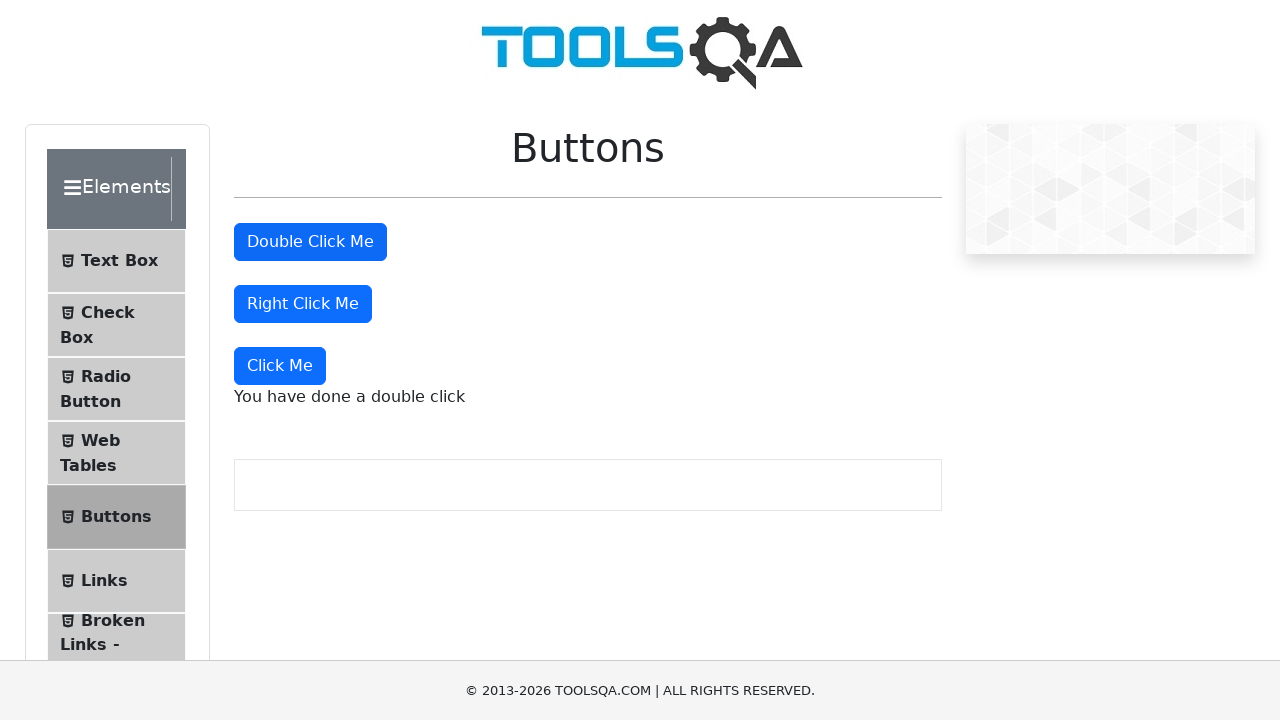

Performed right click on Right Click Me button at (303, 304) on xpath=//button[text()='Right Click Me']
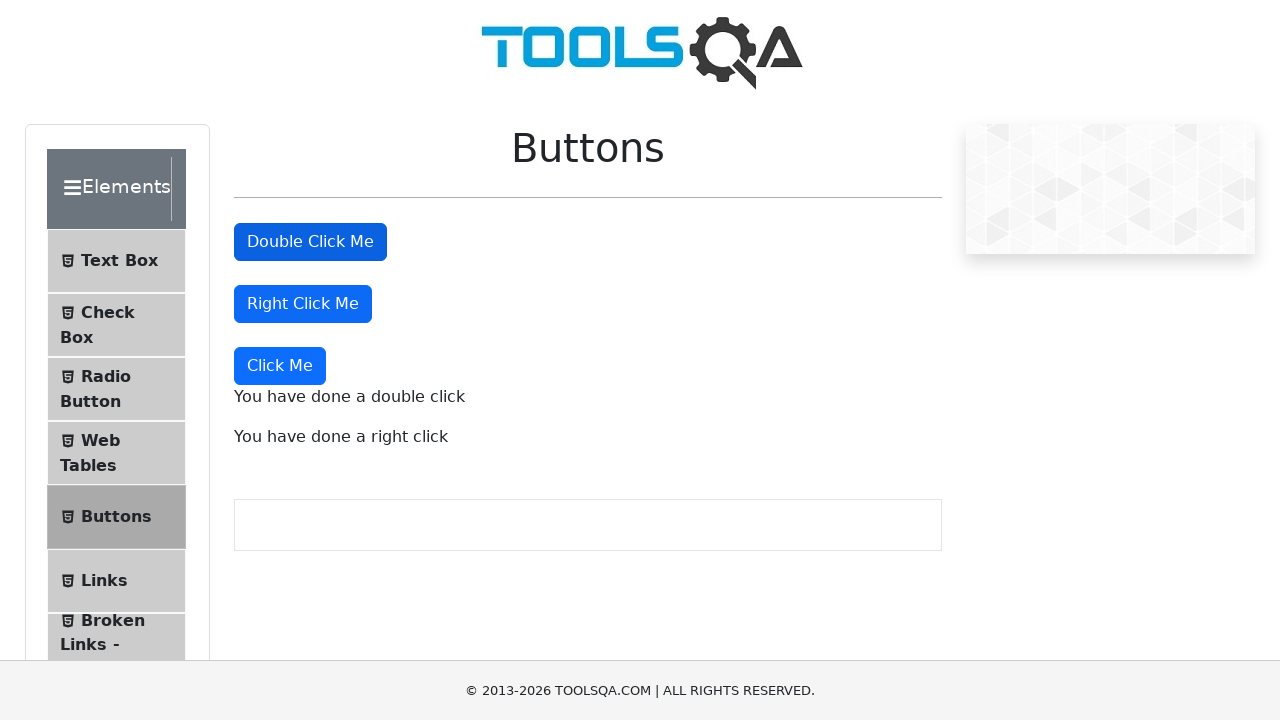

Performed regular click on Click Me button at (280, 366) on xpath=//button[text()='Click Me']
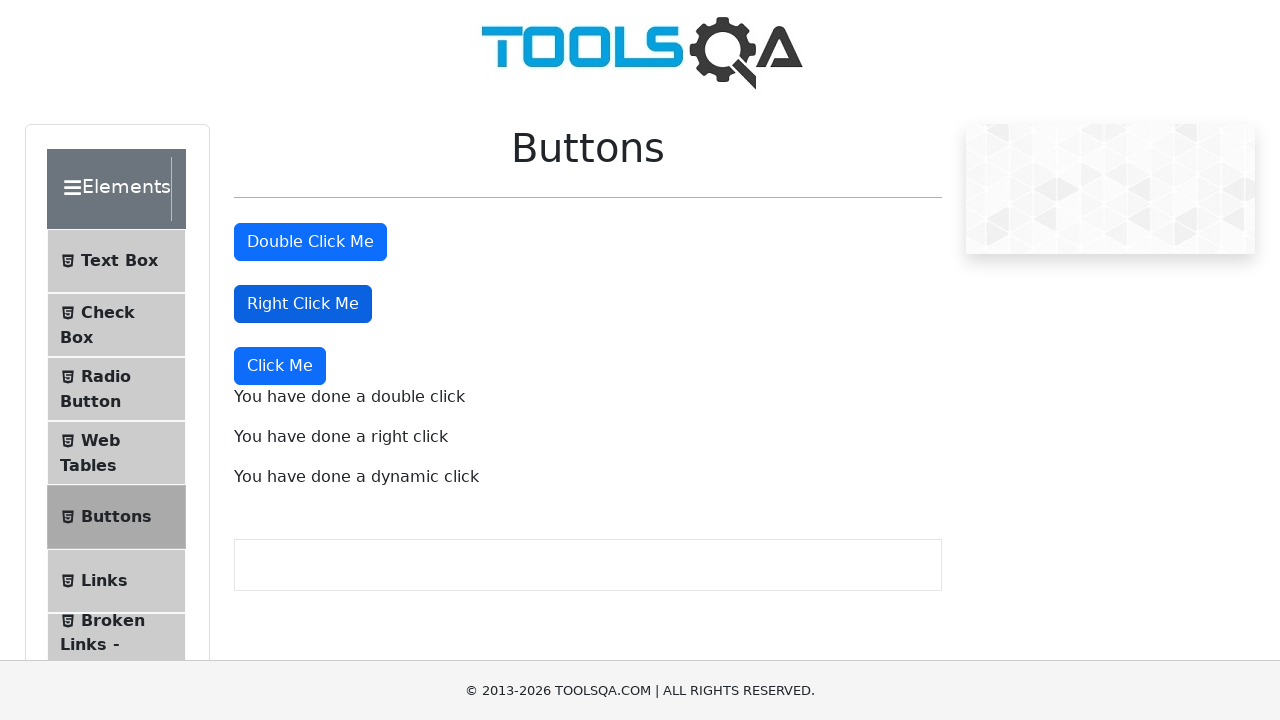

Double click message appeared
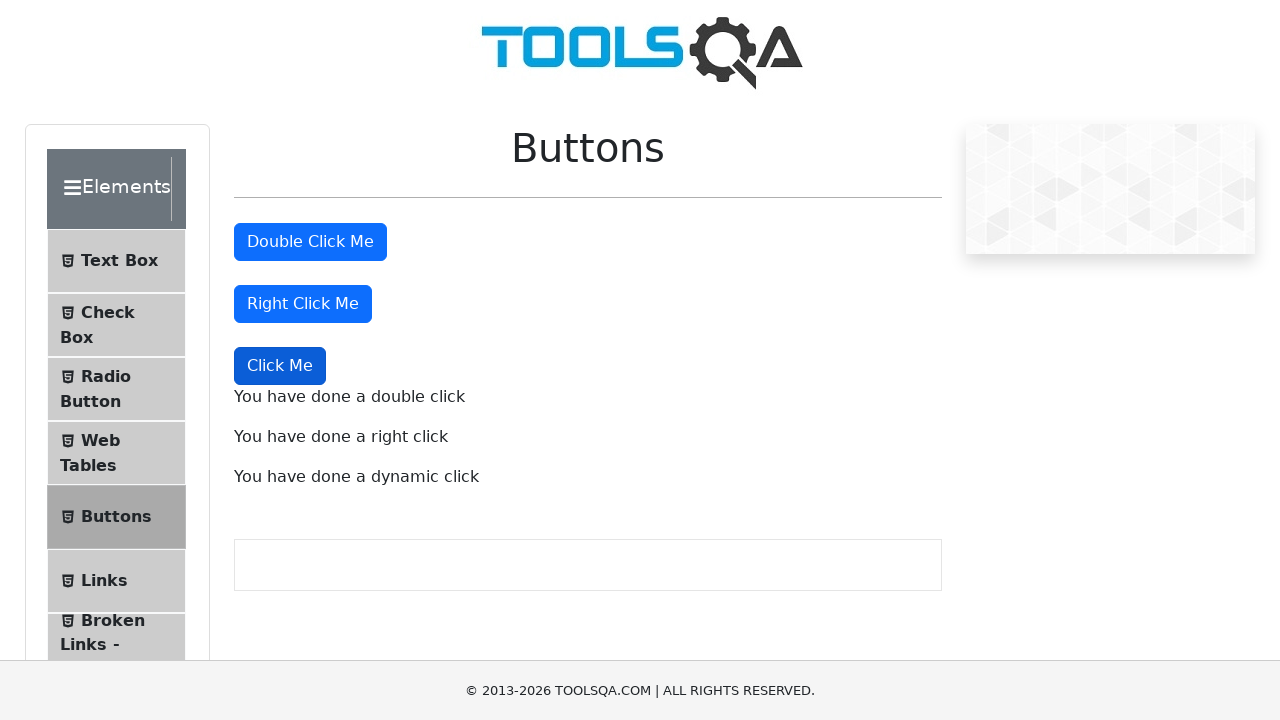

Right click message appeared
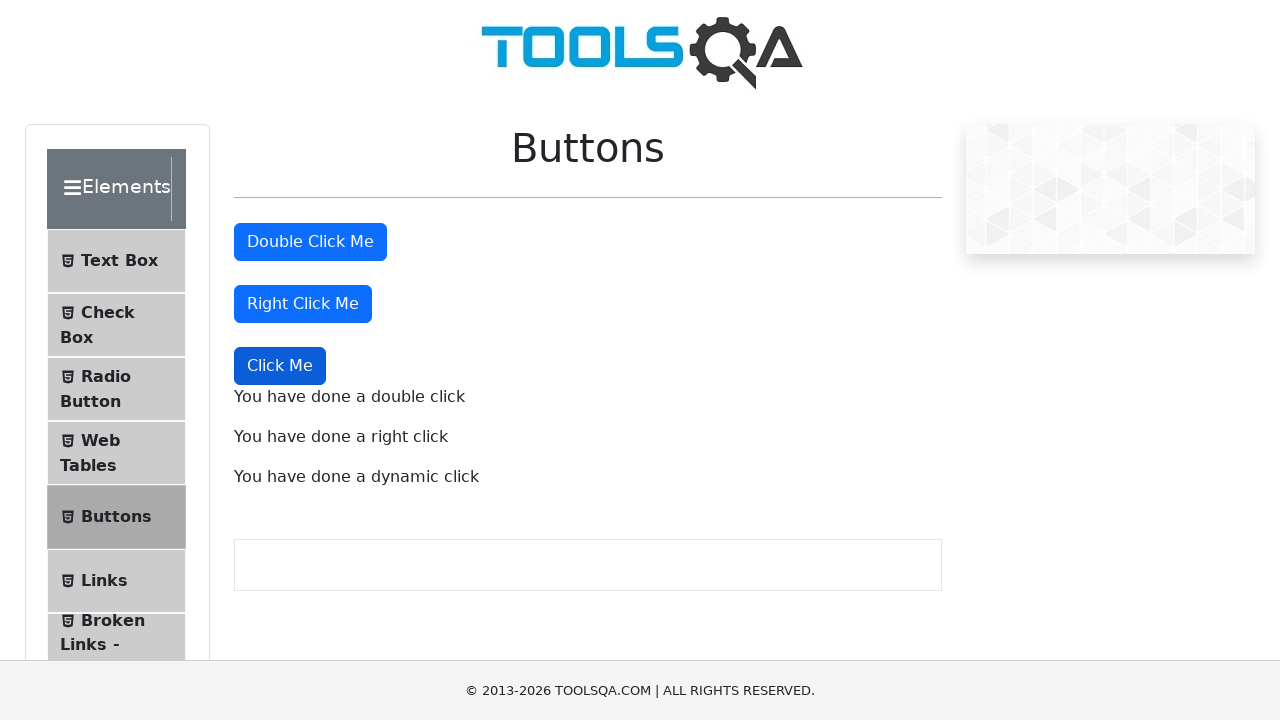

Right click message element loaded
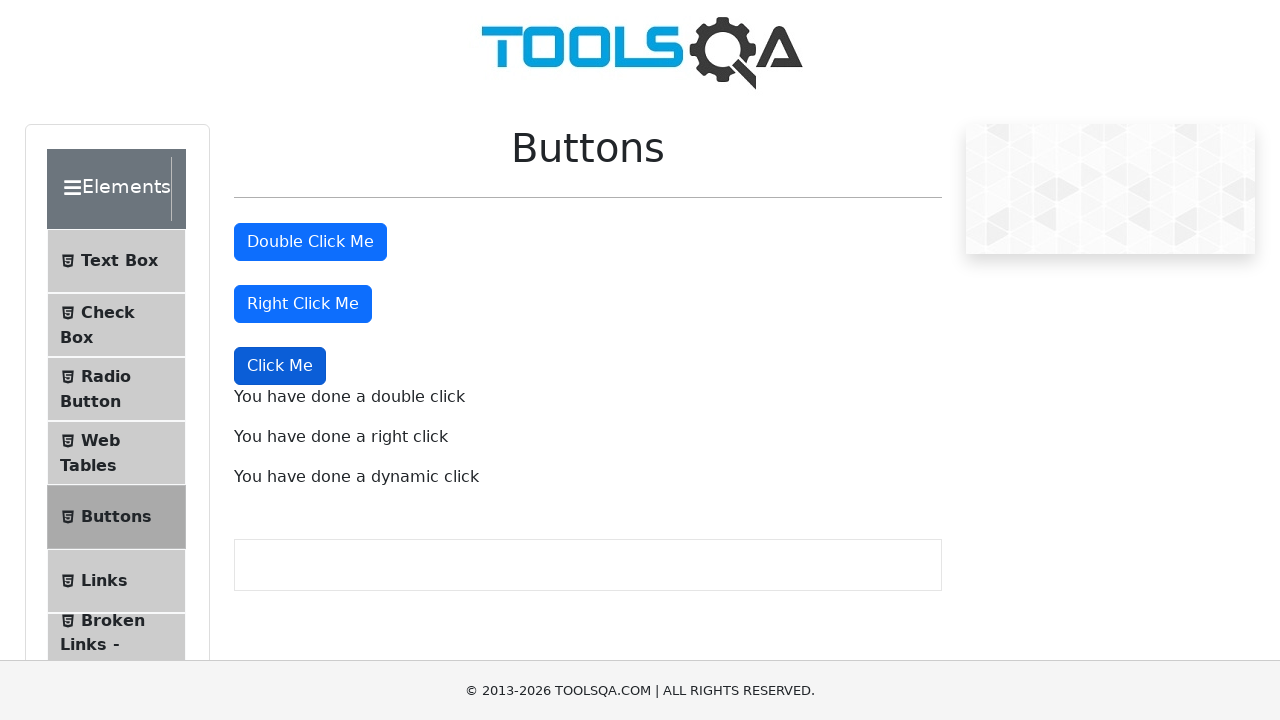

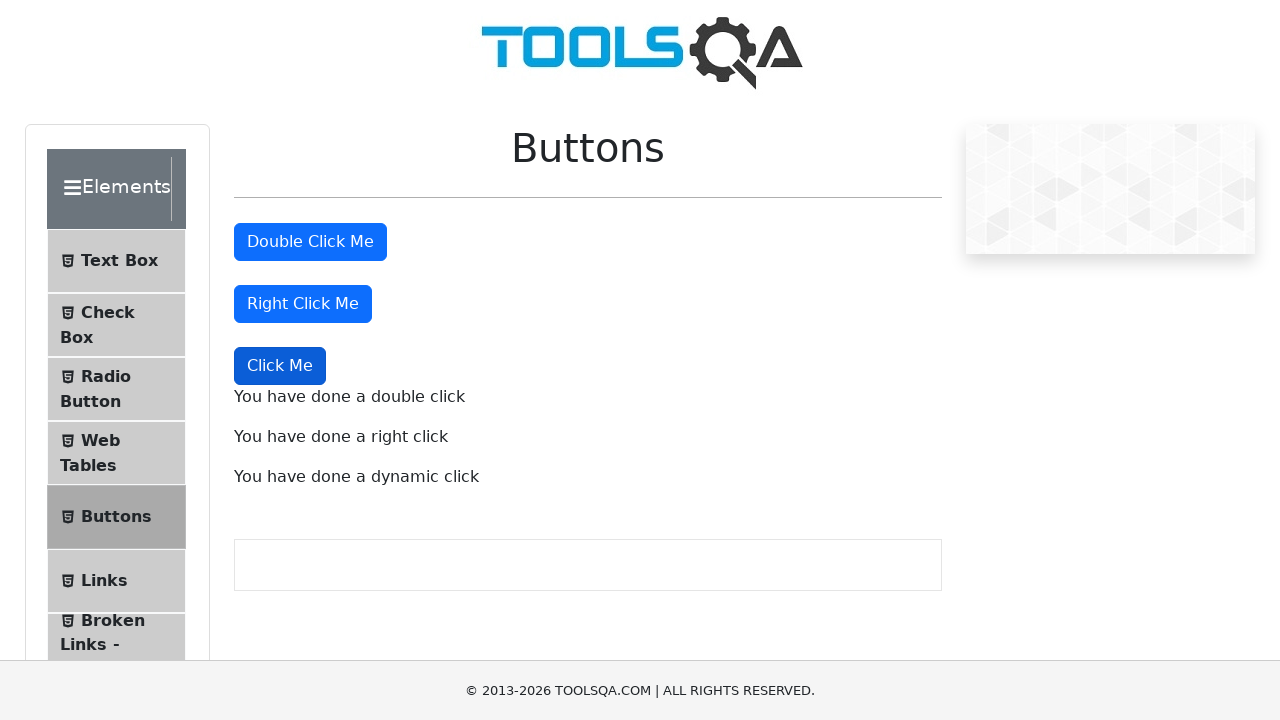